Navigates to Google Charts combo chart documentation page, switches to an iframe, and interacts with an SVG chart element to verify chart text content is present

Starting URL: https://developers.google.com/chart/interactive/docs/gallery/combochart

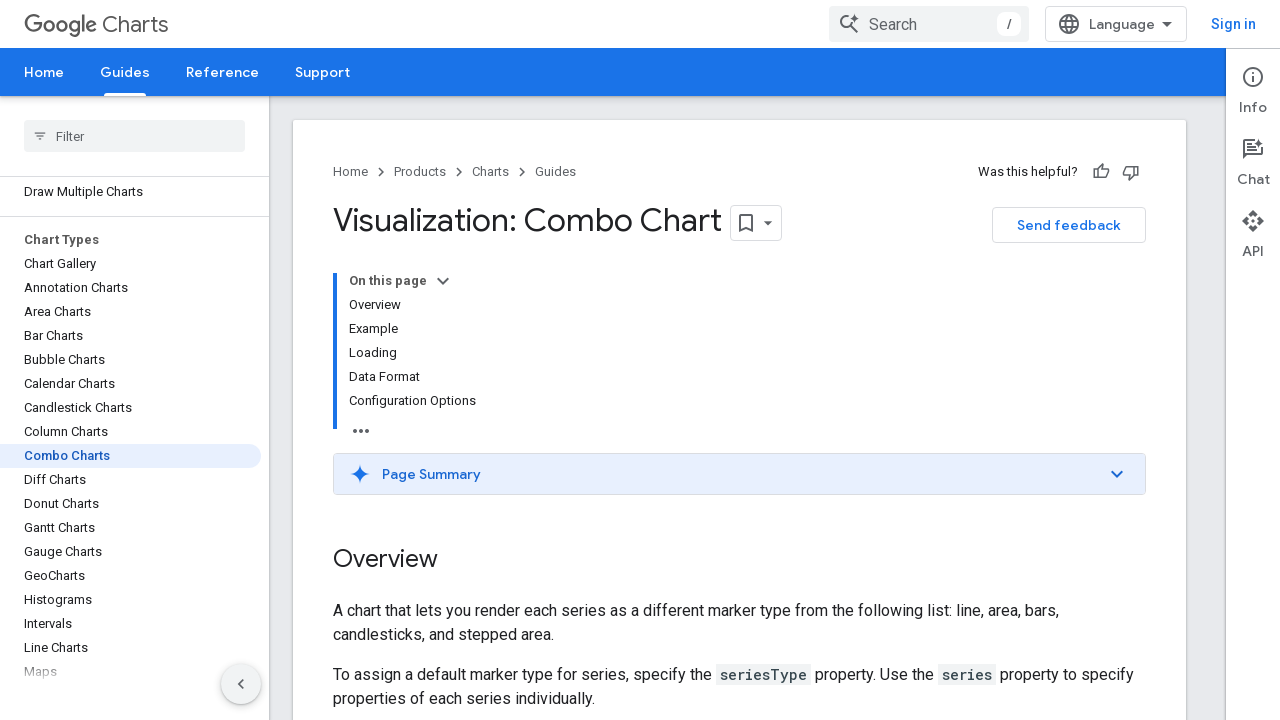

Set viewport size to 1920x1080
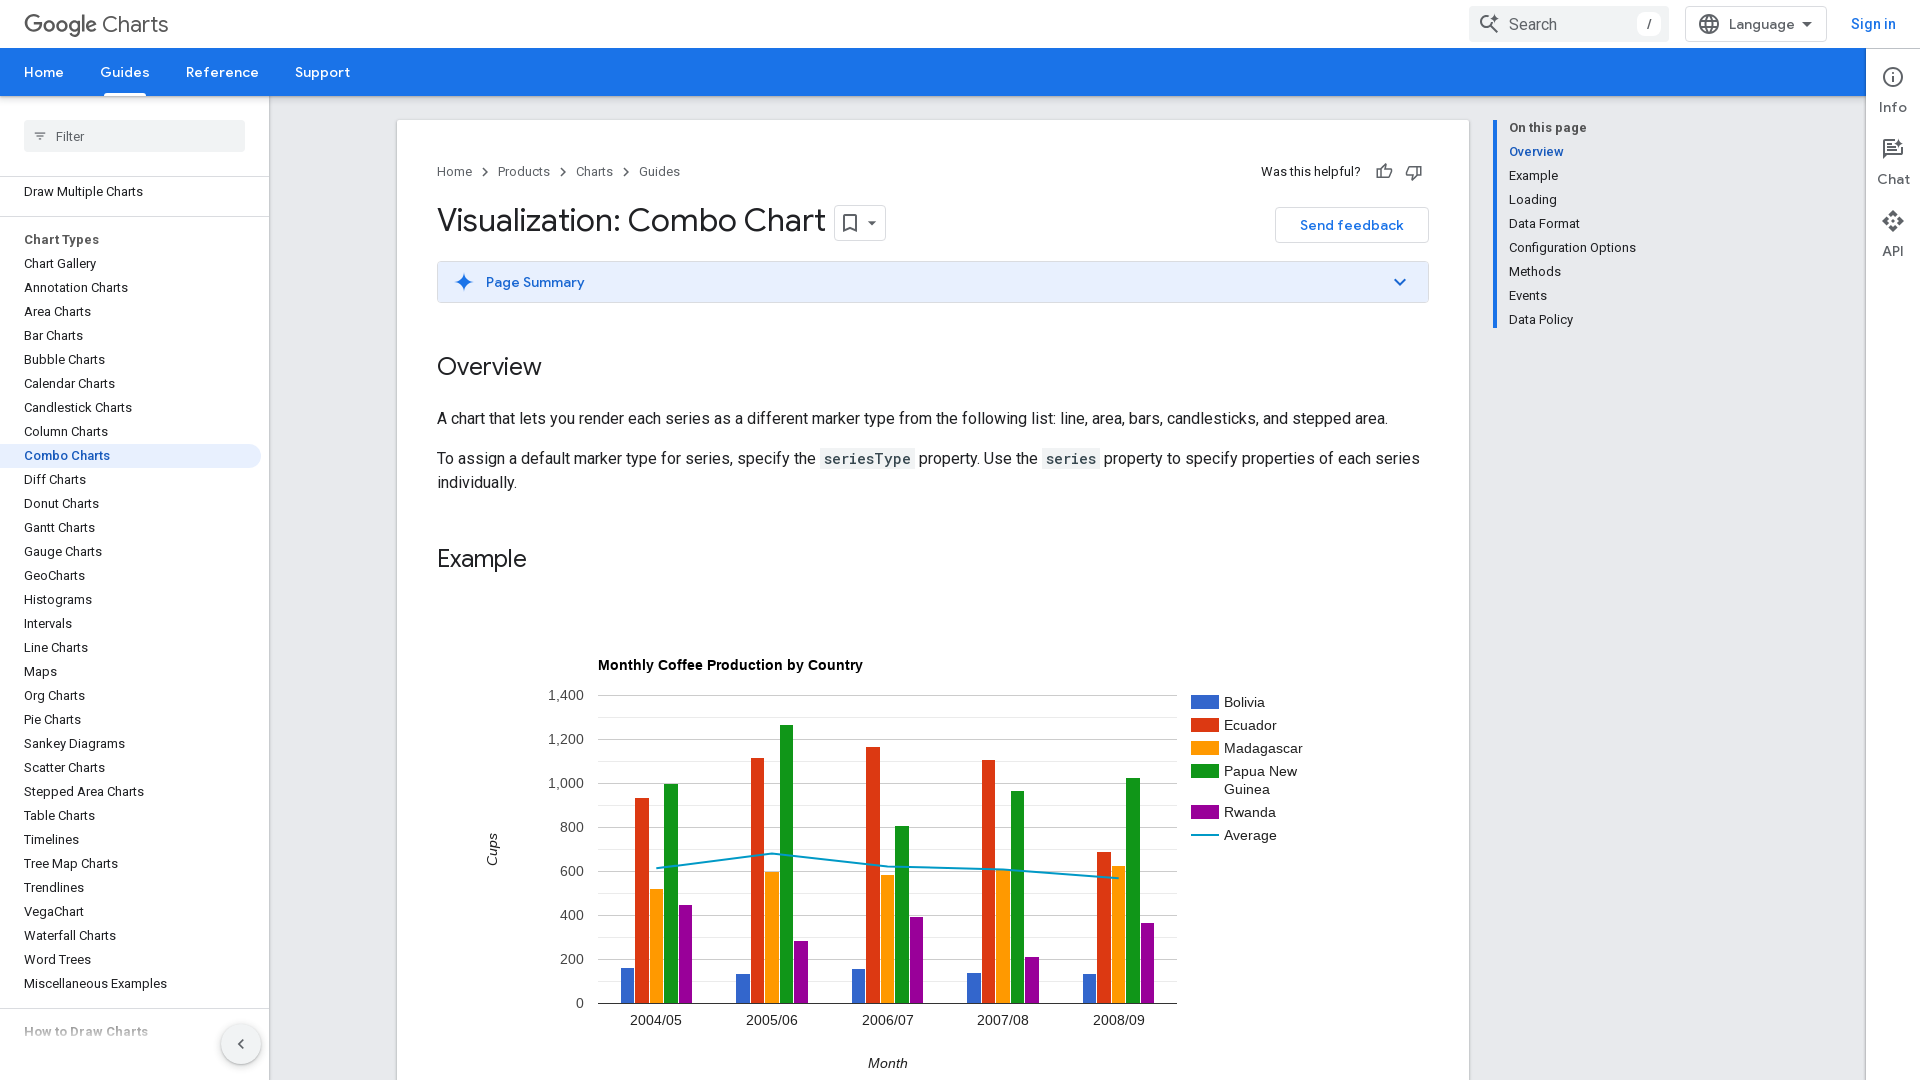

Located first iframe on the page
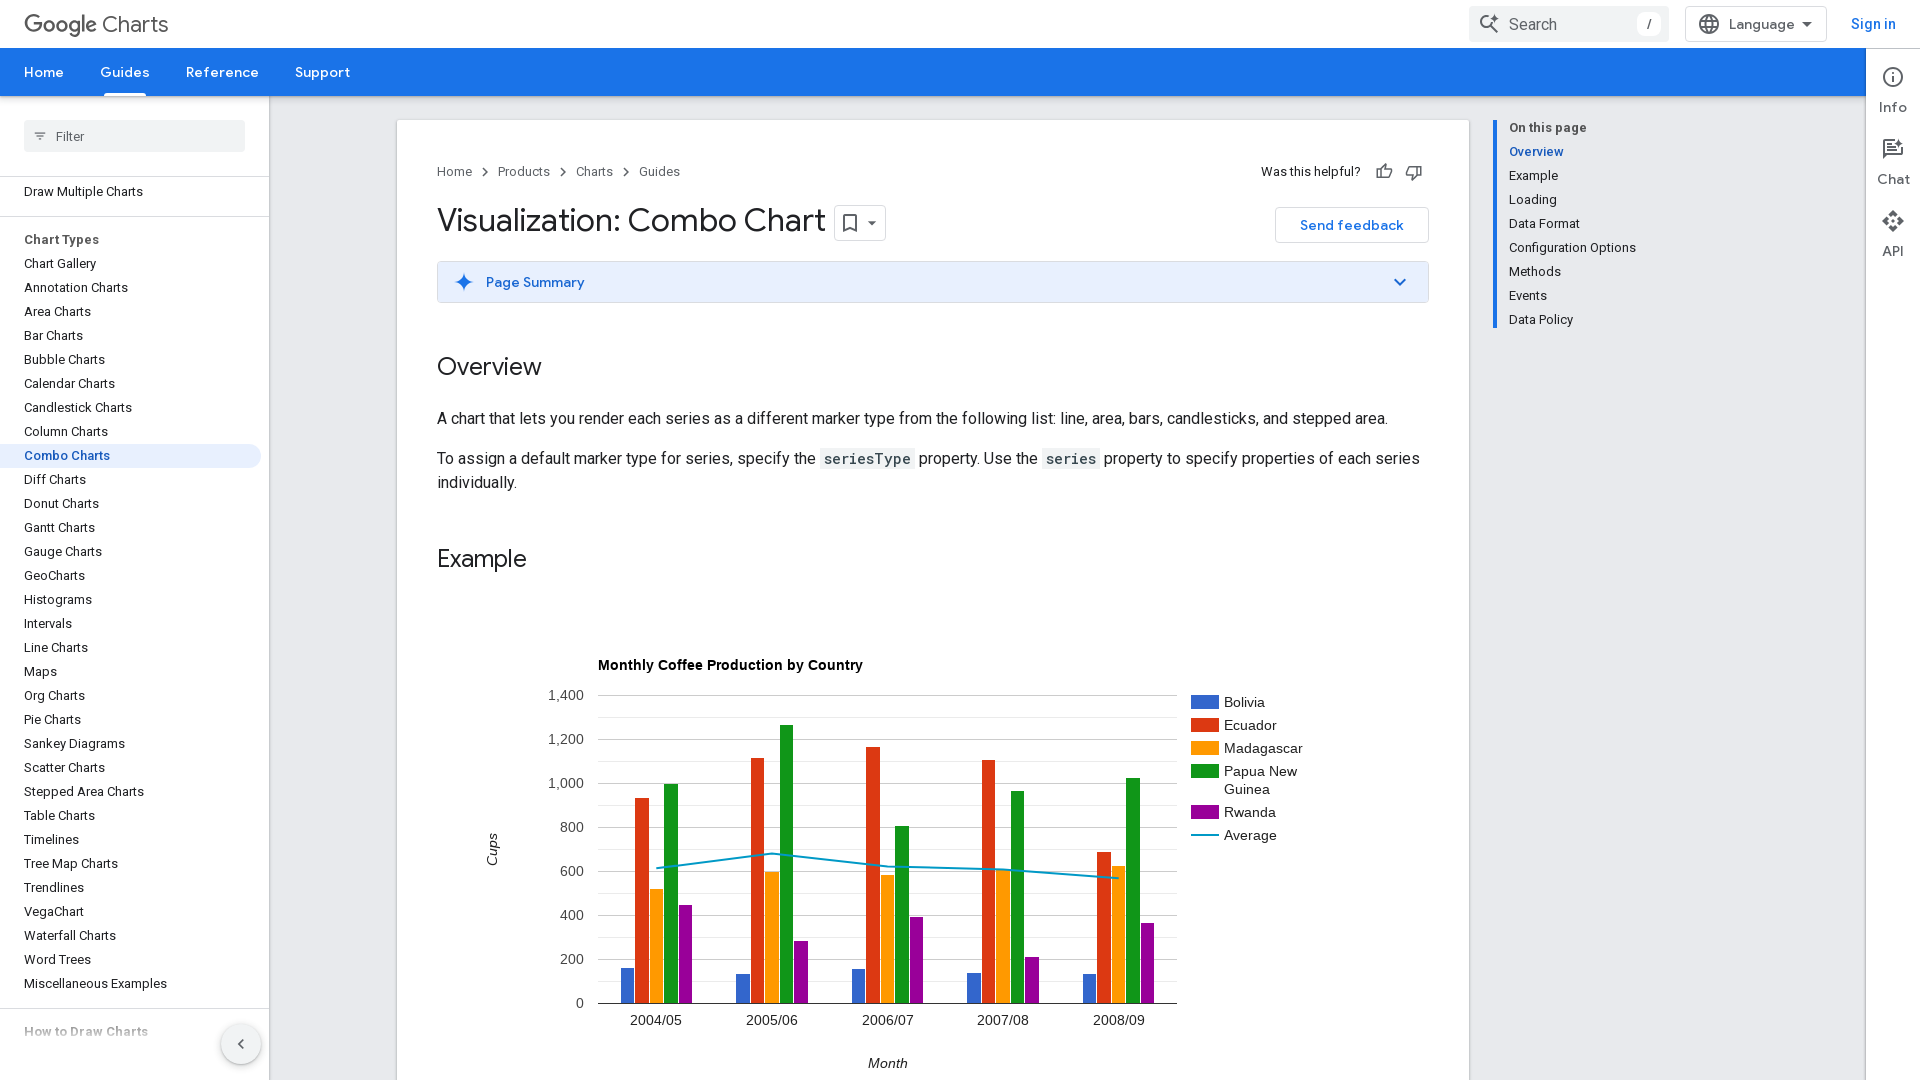

Waited for SVG chart text element to load in iframe
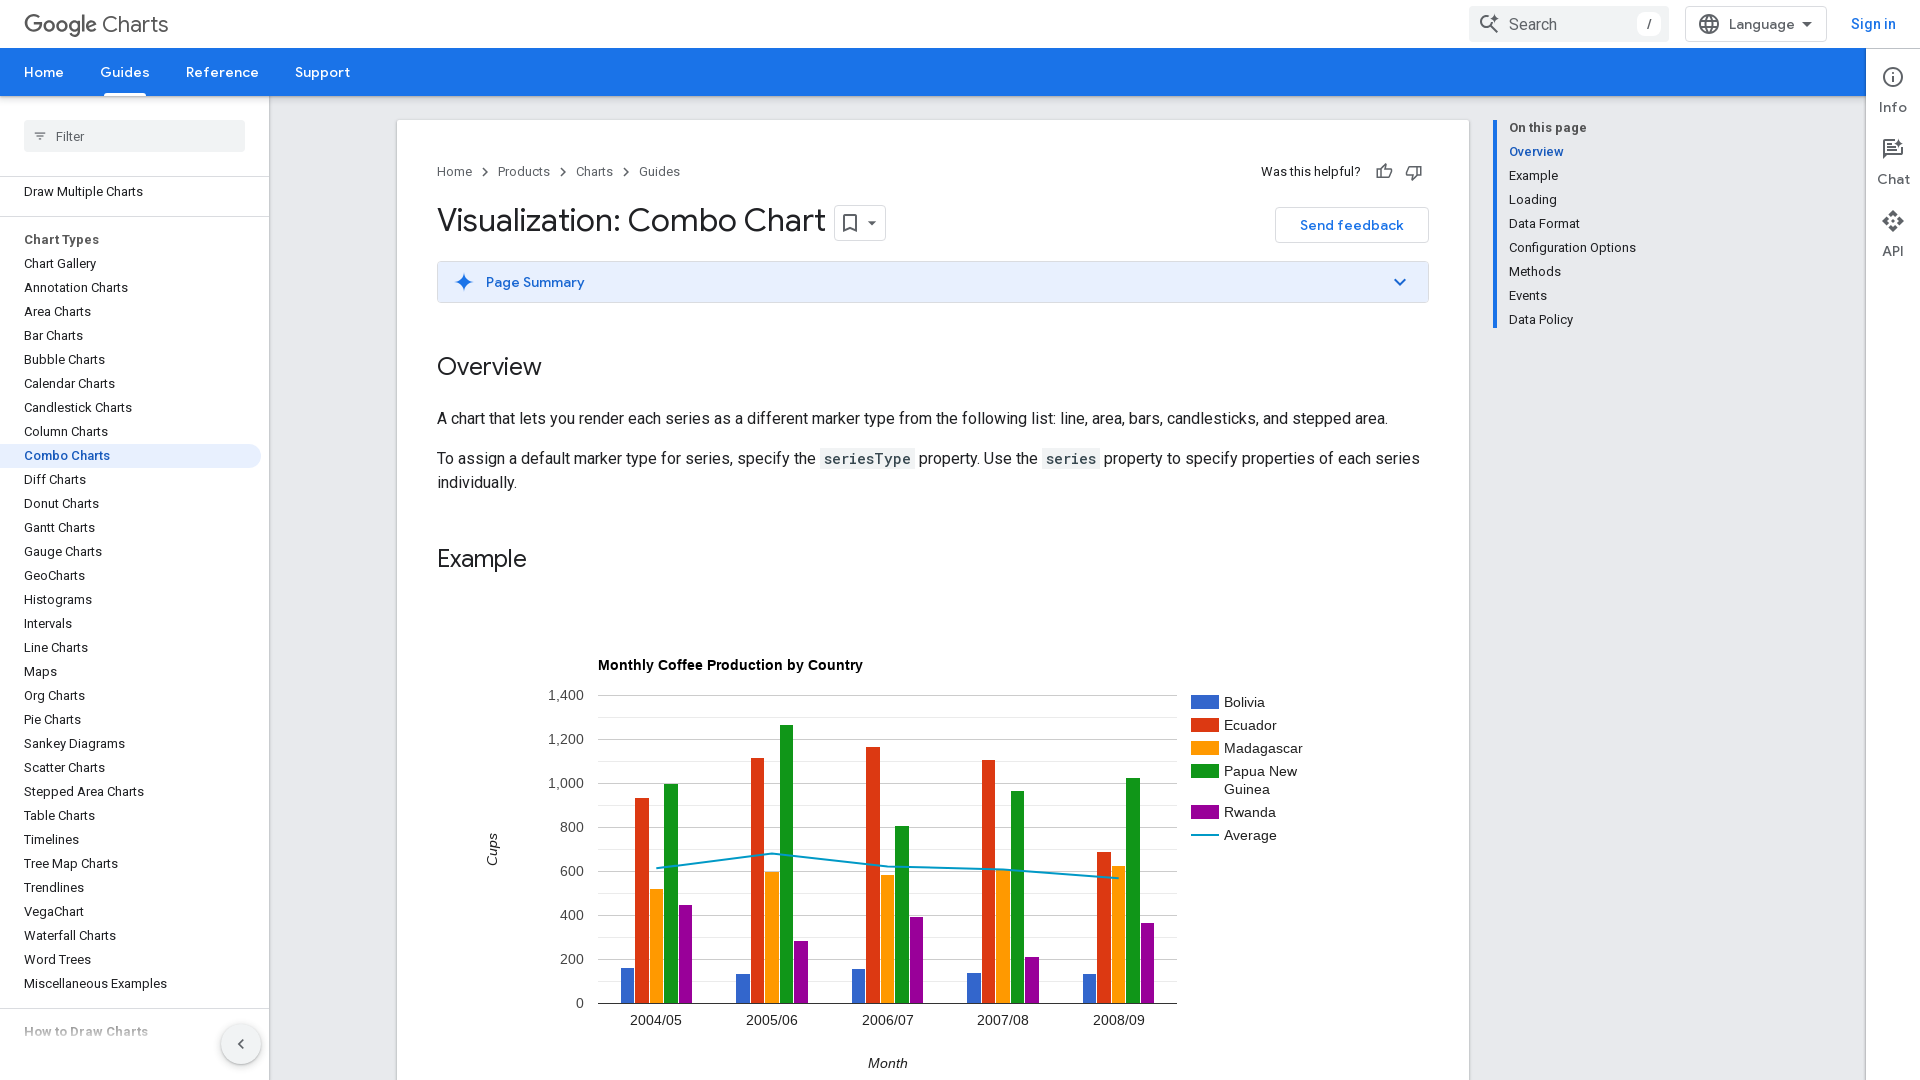

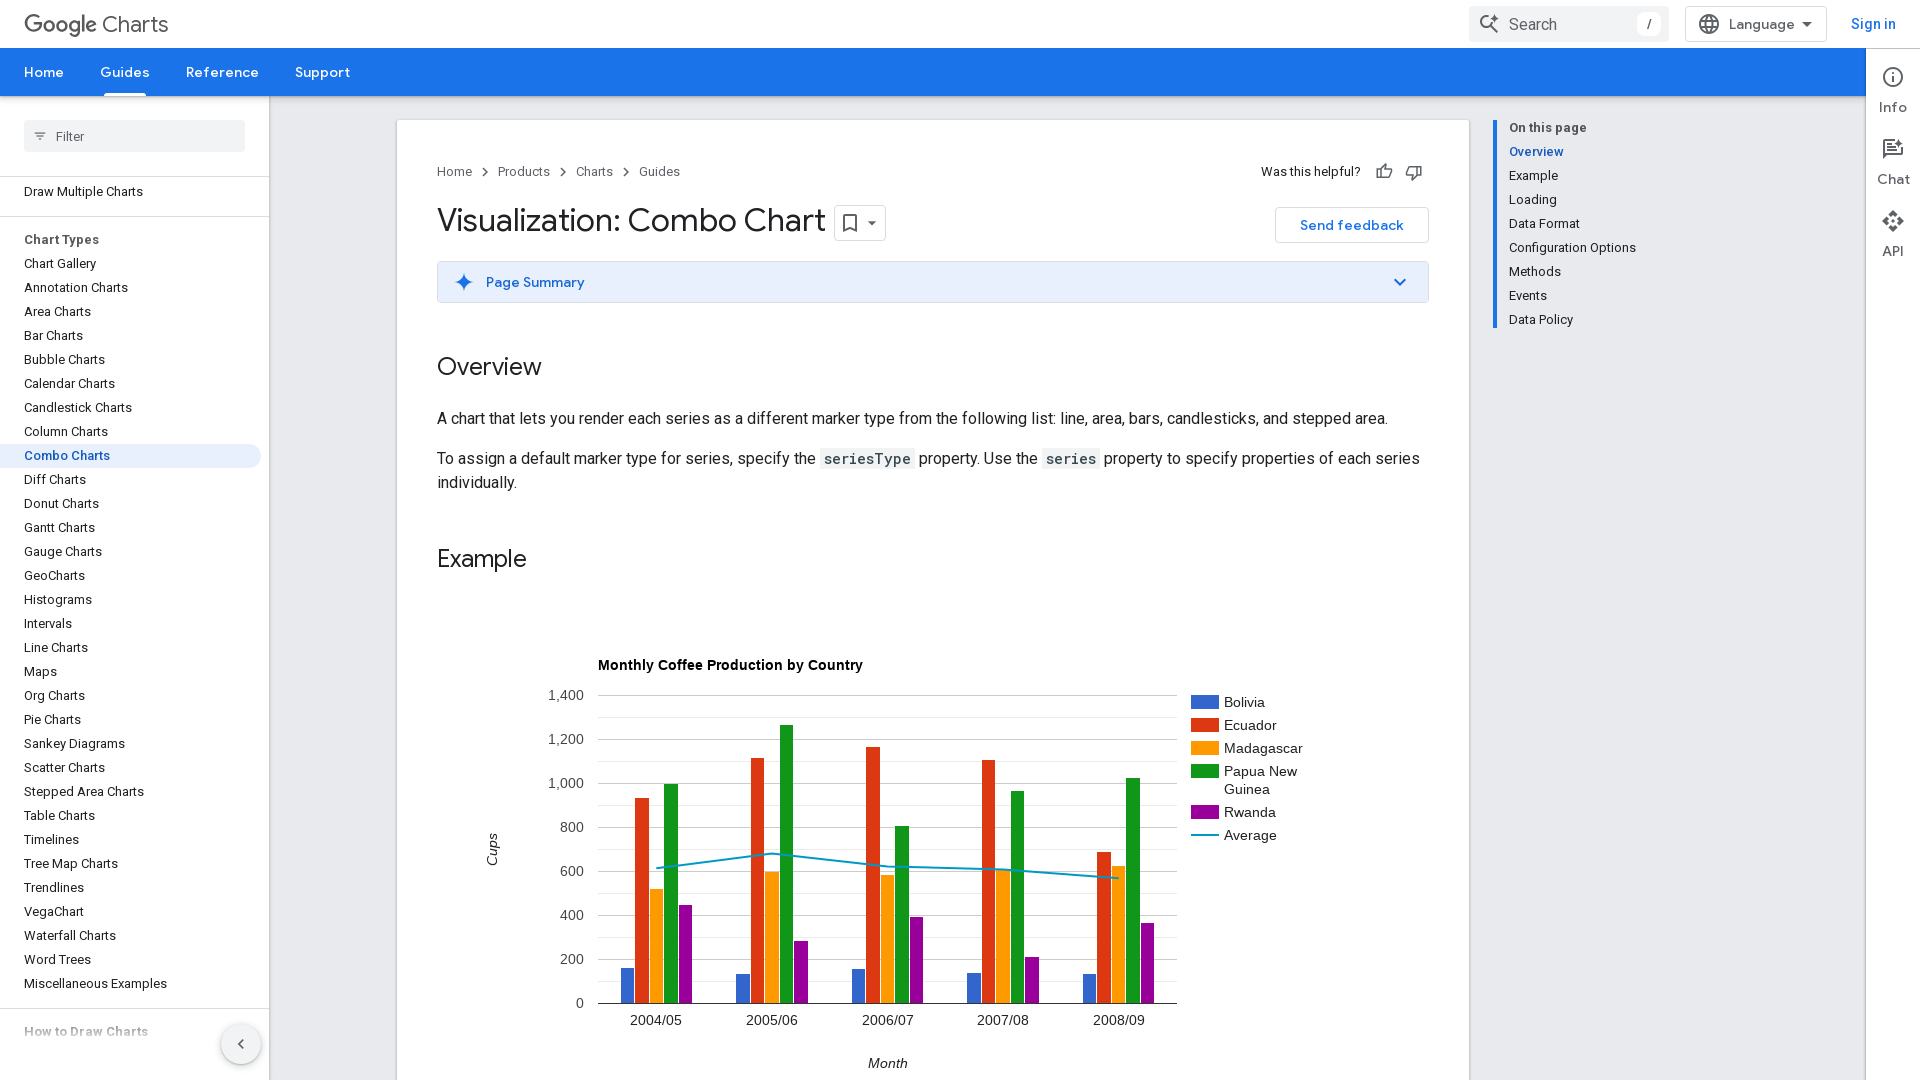